Opens multiple university websites and switches to UIC page to extract footer address information

Starting URL: https://www.uchicago.edu/en

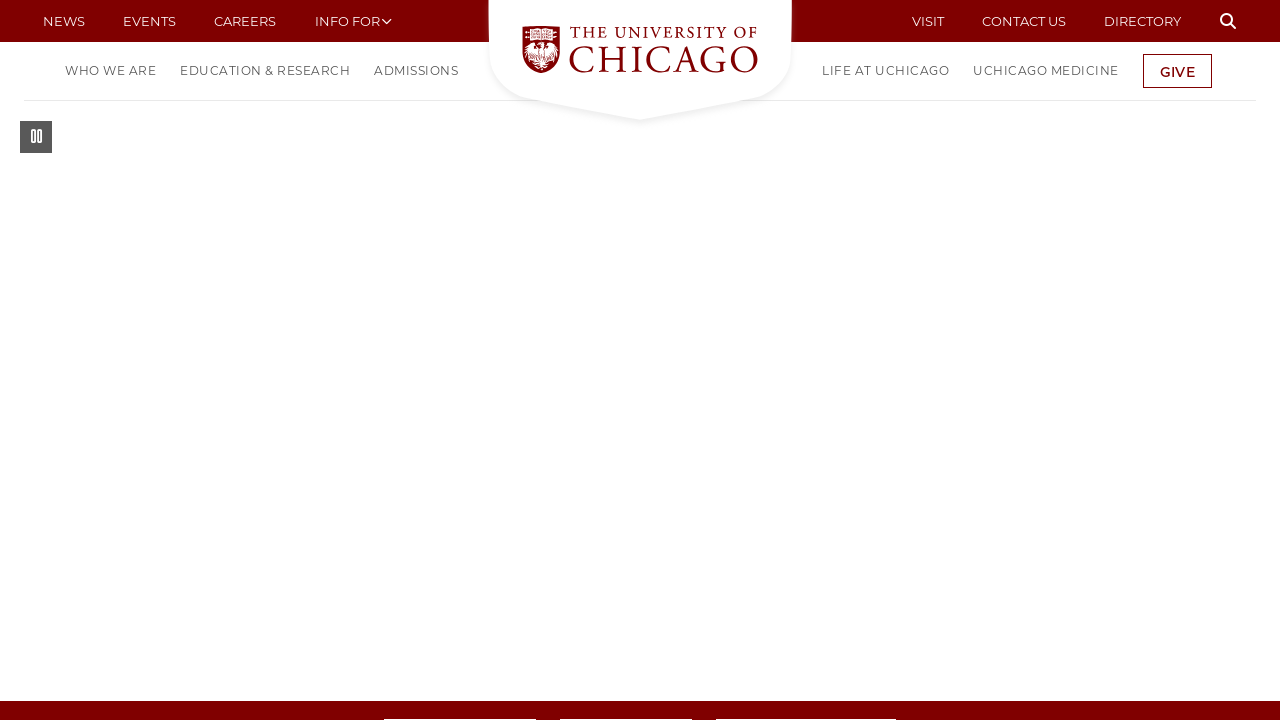

Opened UIC website in new tab
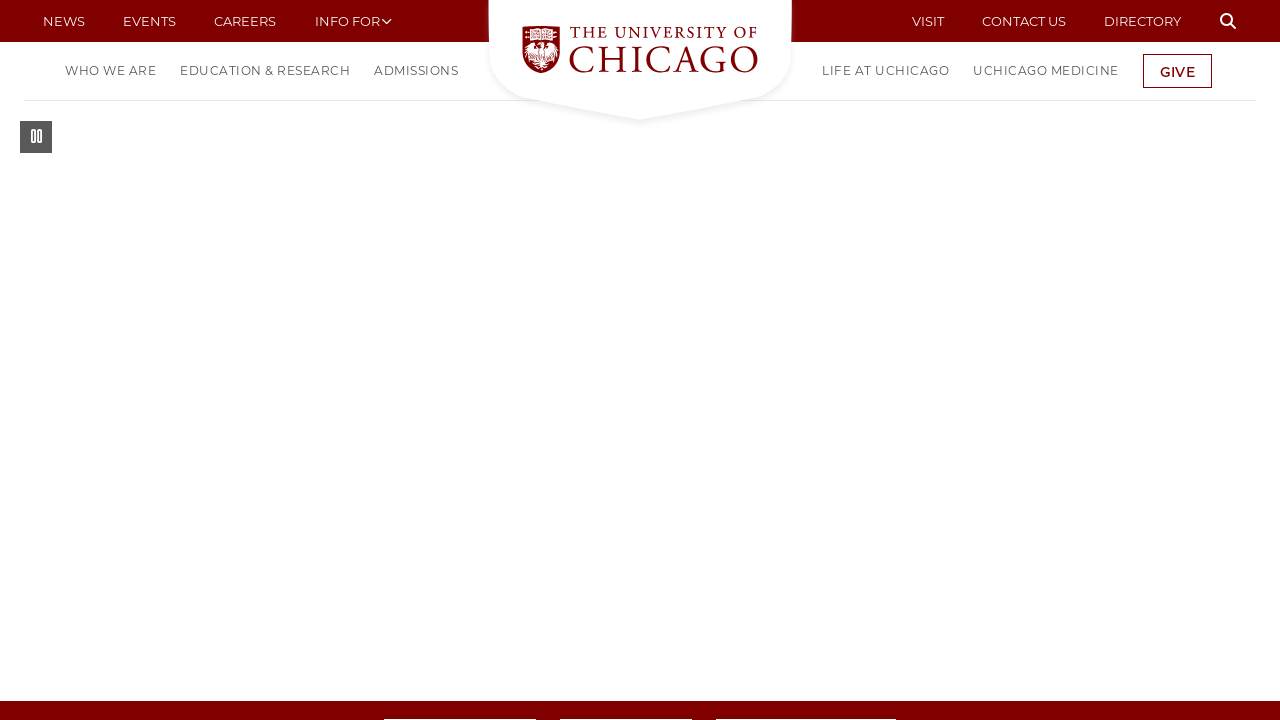

Opened IIT website in new tab
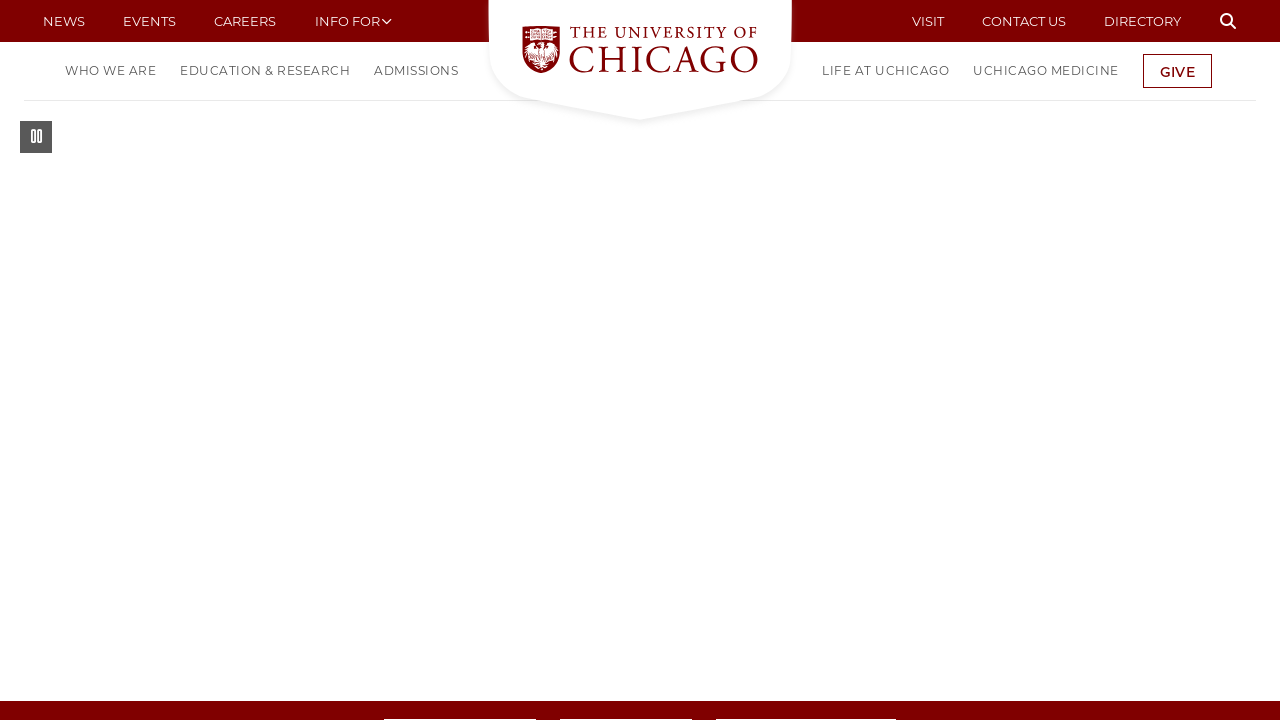

Waited 1 second for pages to load
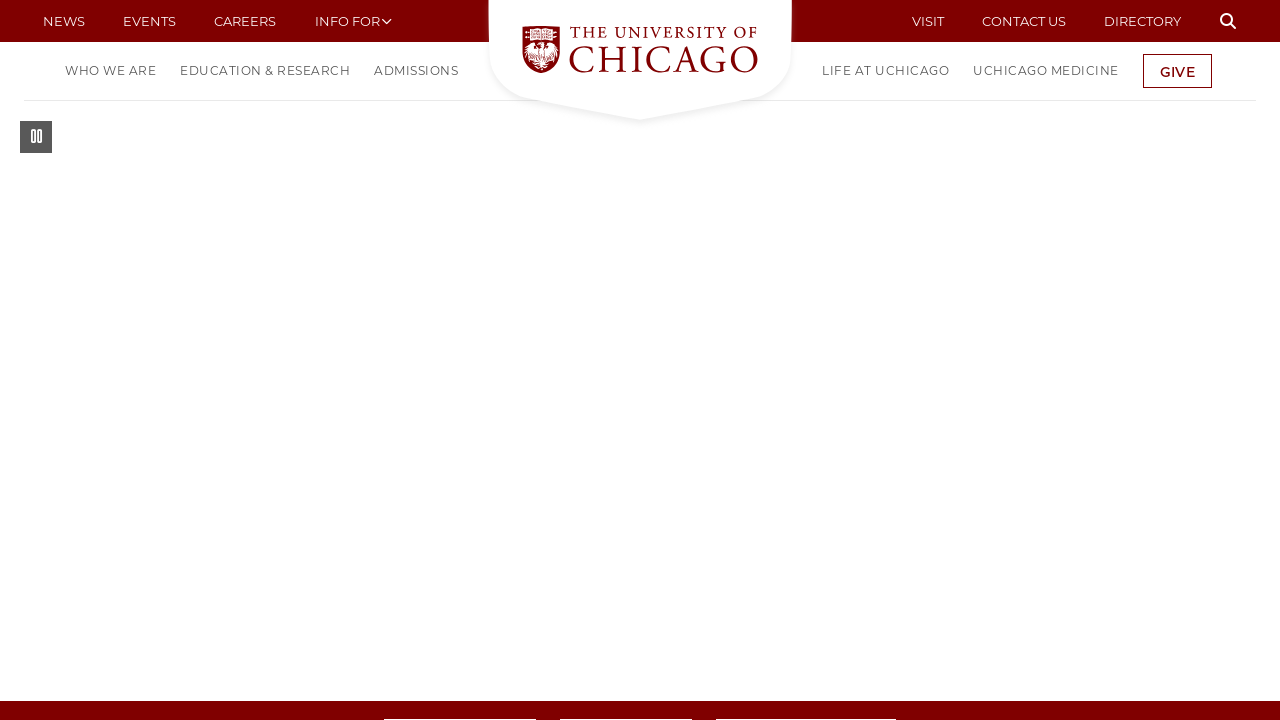

Scrolled to footer address element on UIC page
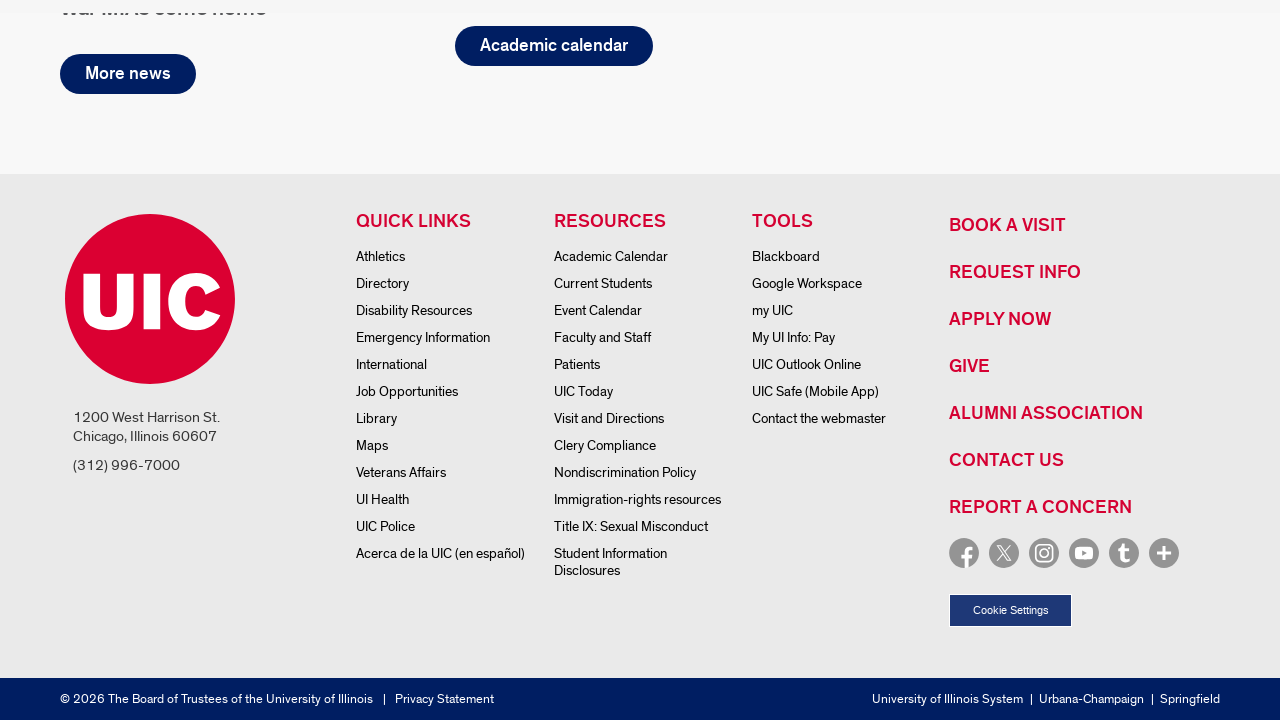

Footer address element loaded on UIC page
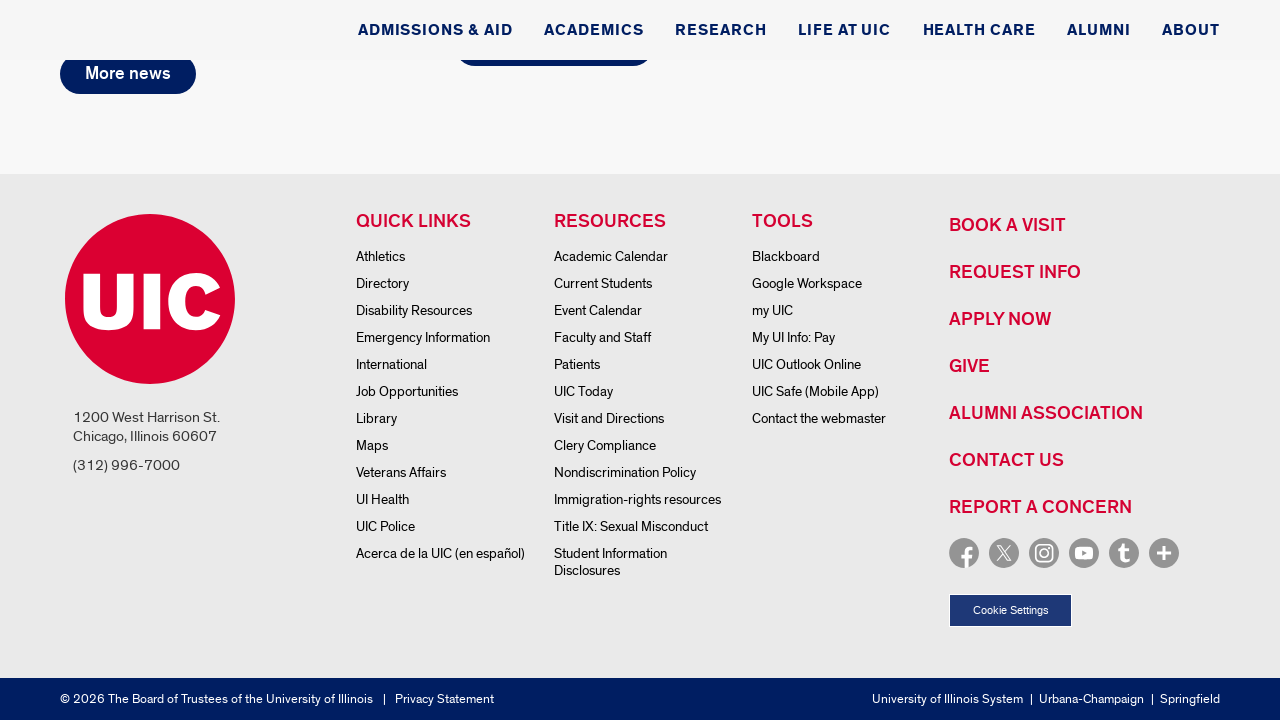

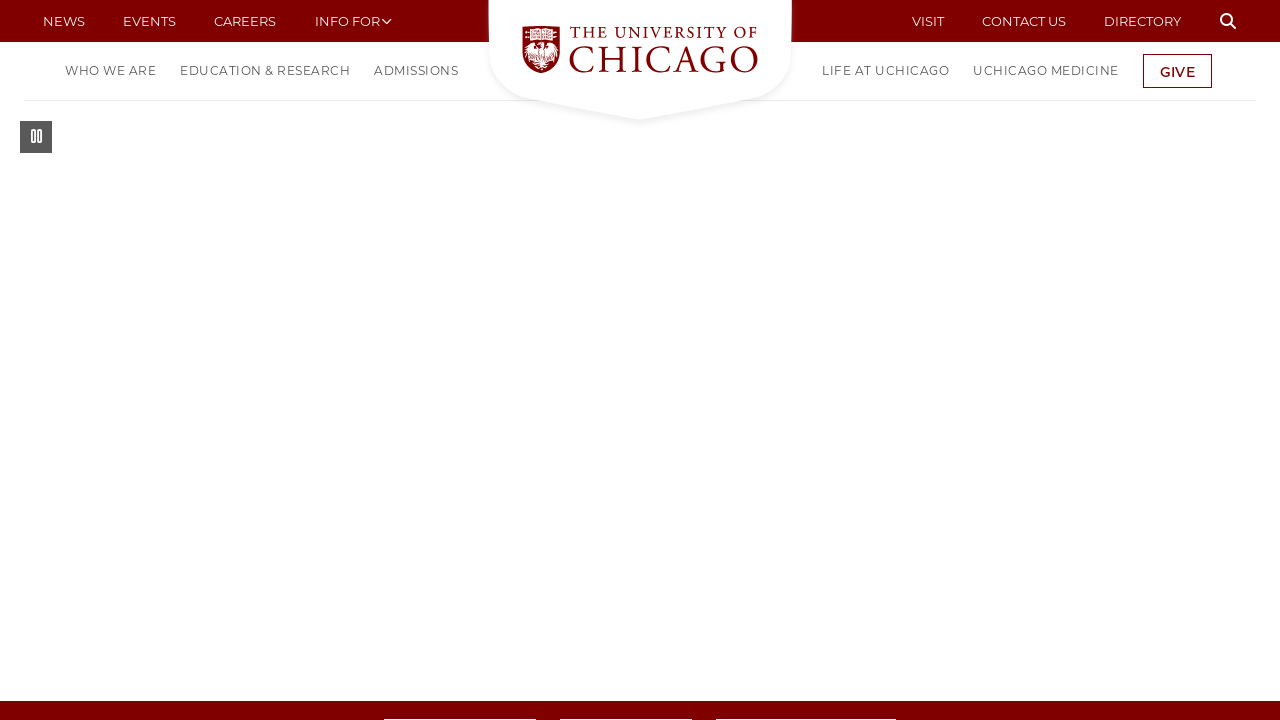